Tests JavaScript prompt alert handling by triggering a prompt, entering text, and dismissing it with the Cancel button

Starting URL: https://the-internet.herokuapp.com/javascript_alerts

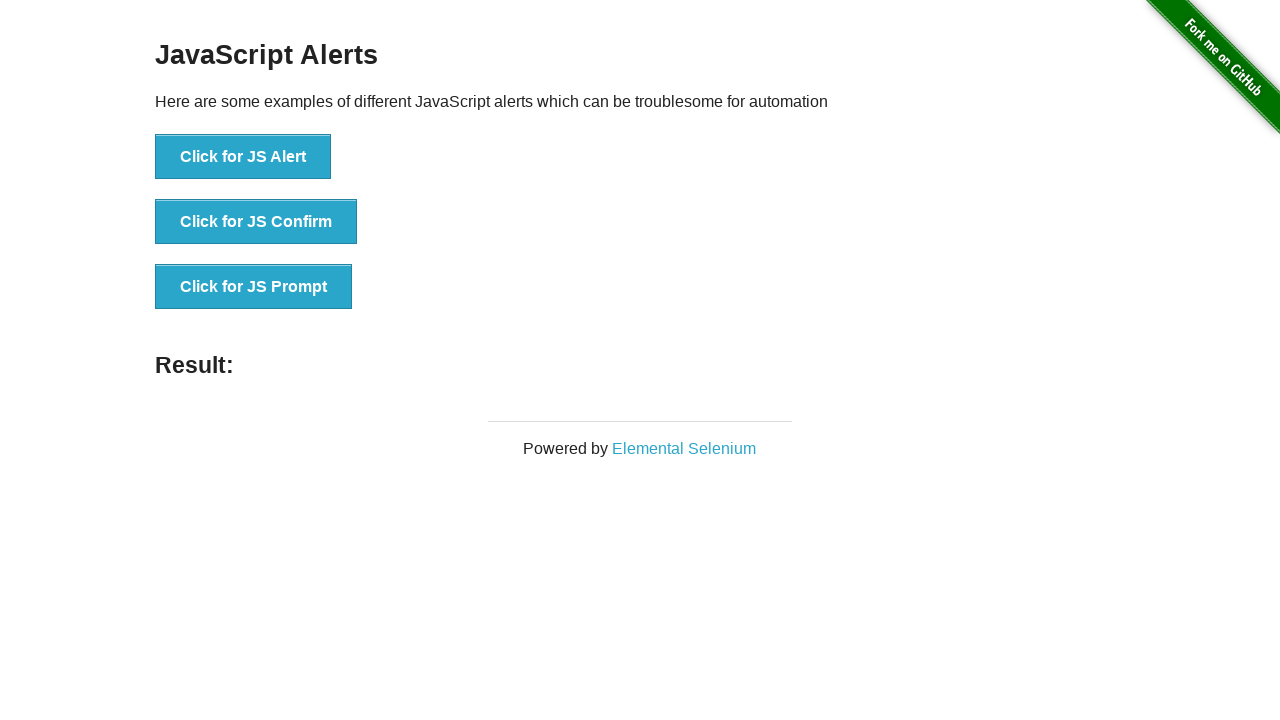

Clicked button to trigger JavaScript prompt at (254, 287) on xpath=//button[text()='Click for JS Prompt']
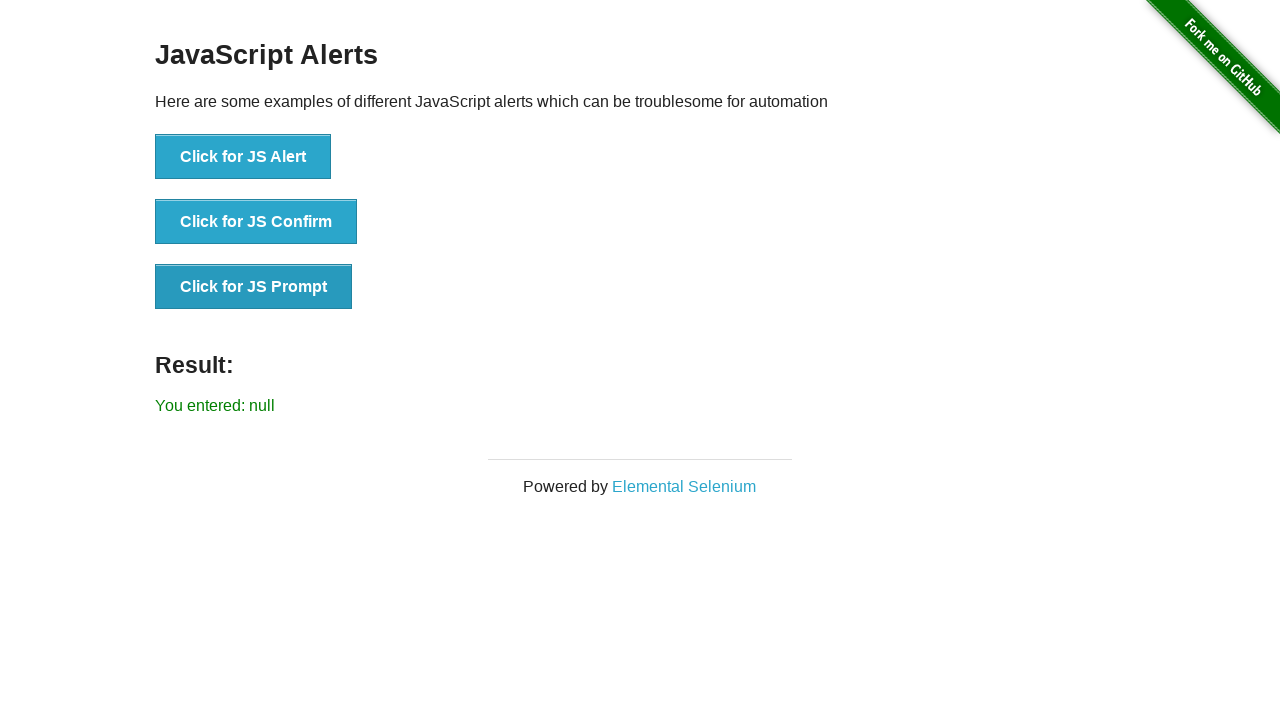

Set up dialog handler to dismiss prompts
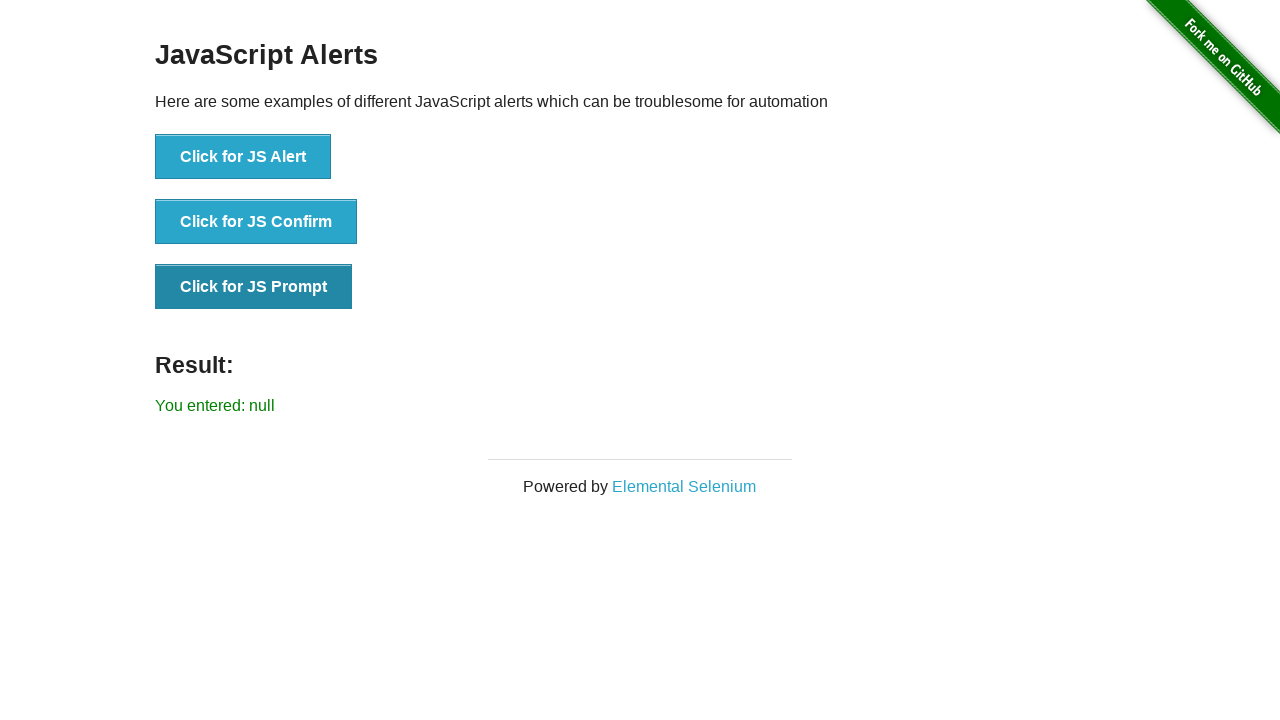

Re-clicked button to trigger prompt with handler active at (254, 287) on xpath=//button[text()='Click for JS Prompt']
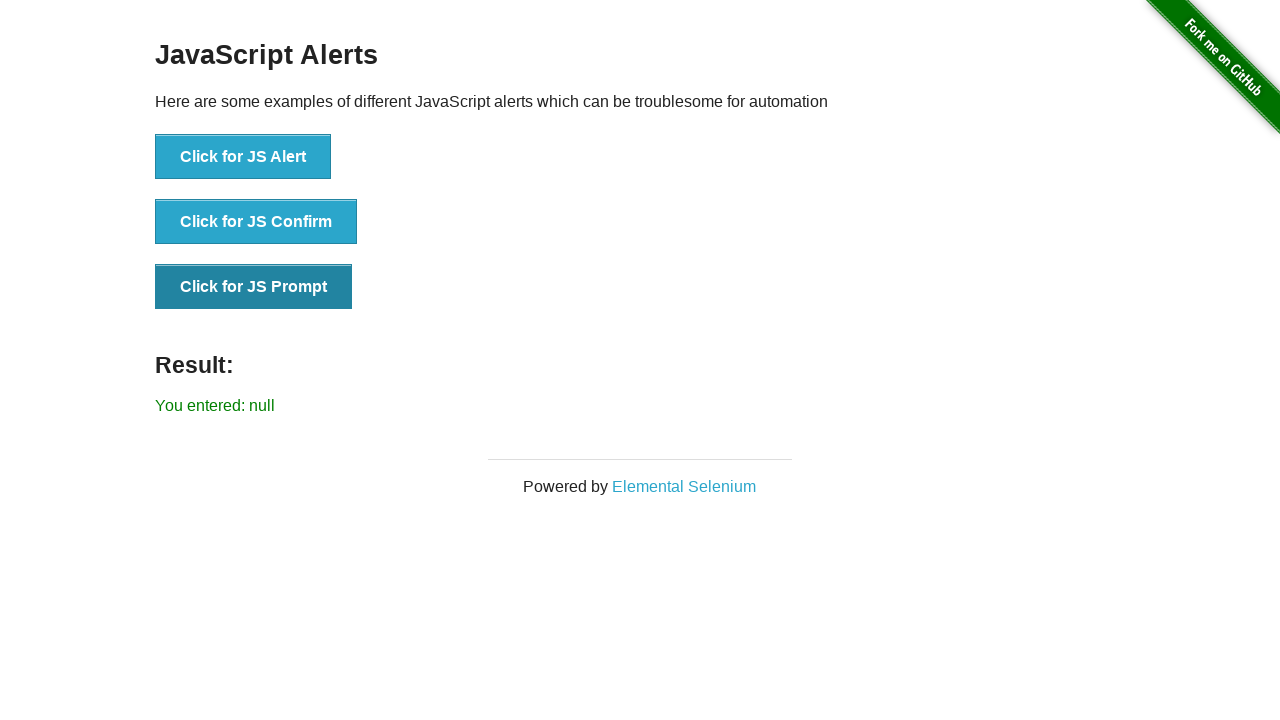

Set up once-only dialog handler with message logging
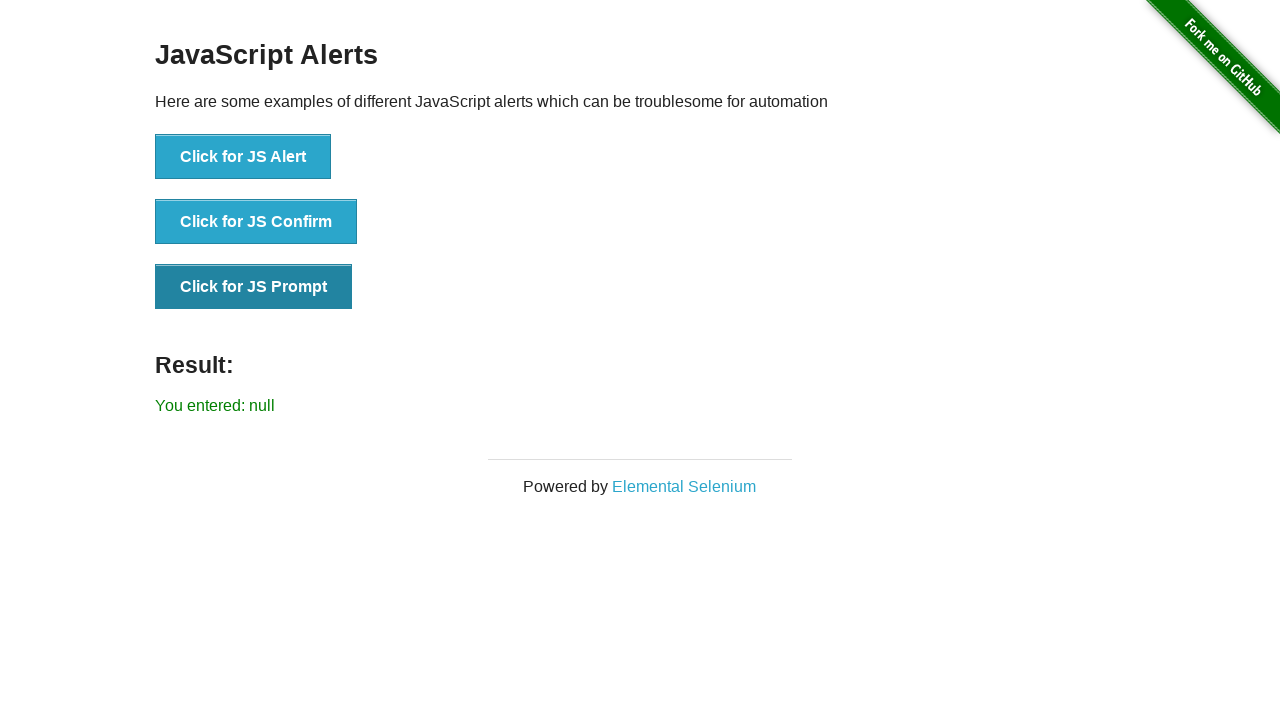

Clicked button to trigger prompt and dismiss with Cancel button at (254, 287) on xpath=//button[text()='Click for JS Prompt']
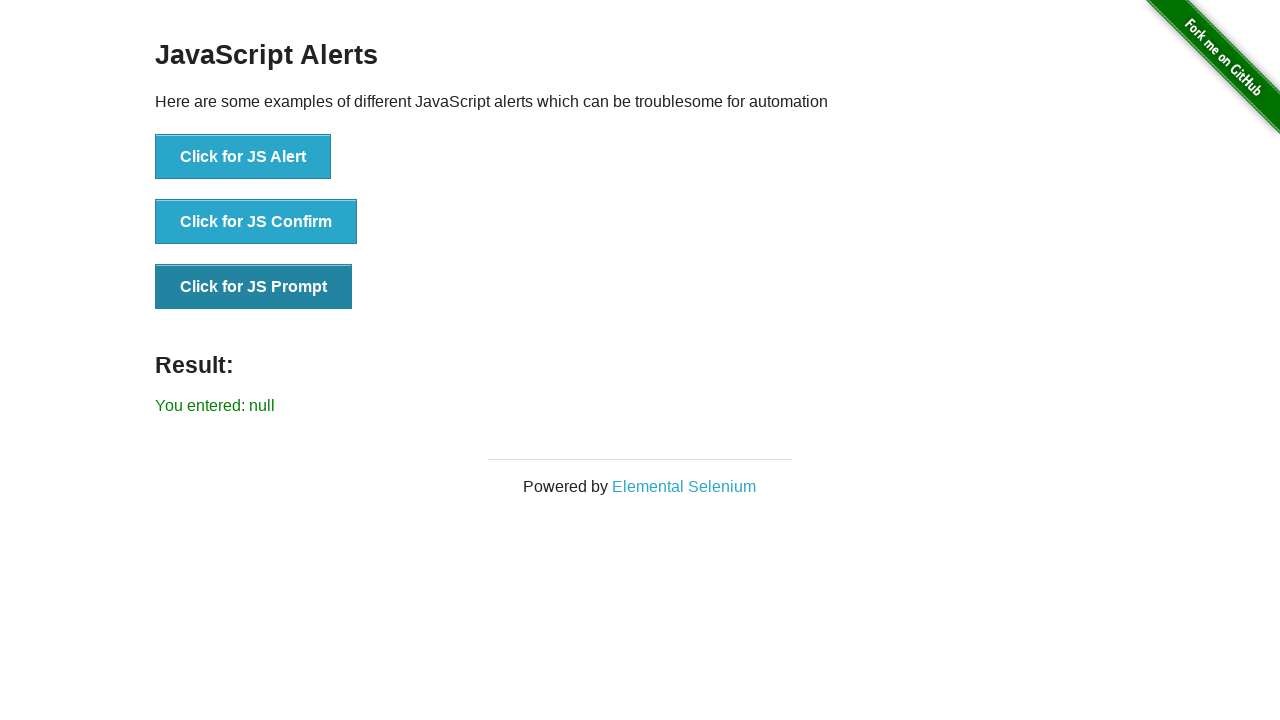

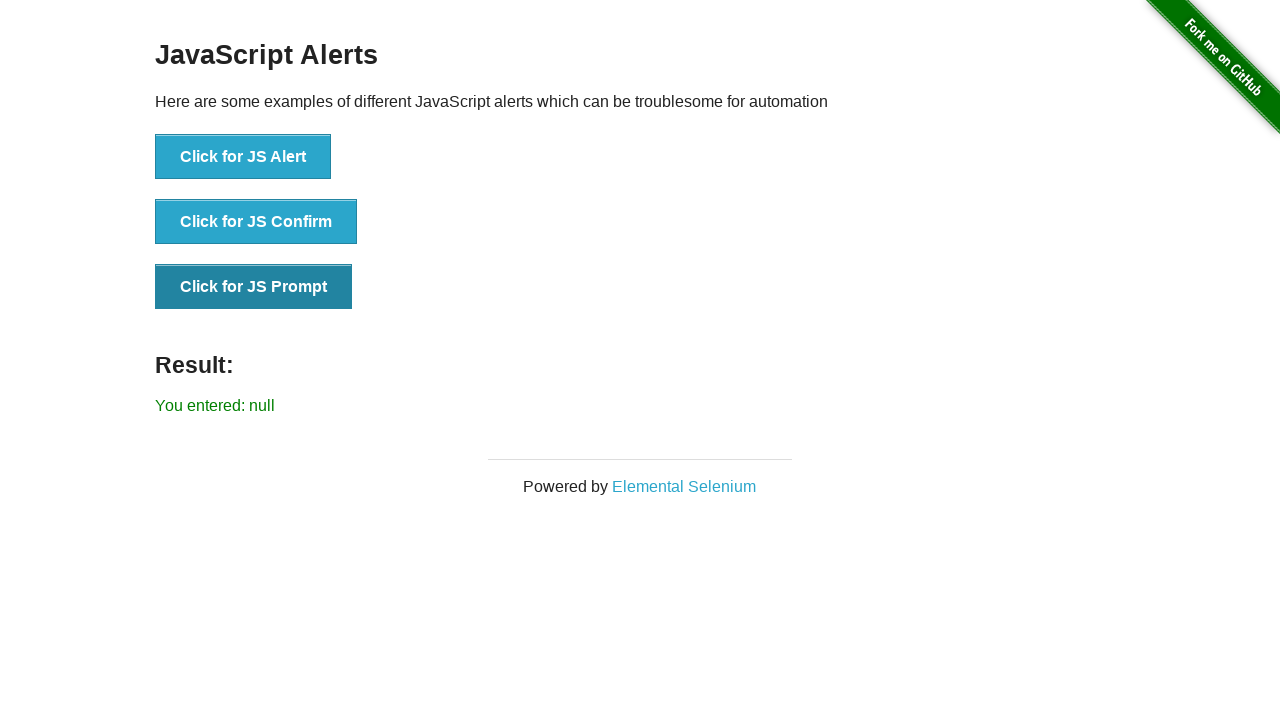